Tests various link types on the DemoQA links page, including links that open new tabs and API call links that return different HTTP status codes (201 Created, 204 No Content, 301 Moved, 400 Bad Request, 401 Unauthorized, 403 Forbidden, 404 Not Found).

Starting URL: https://demoqa.com/links

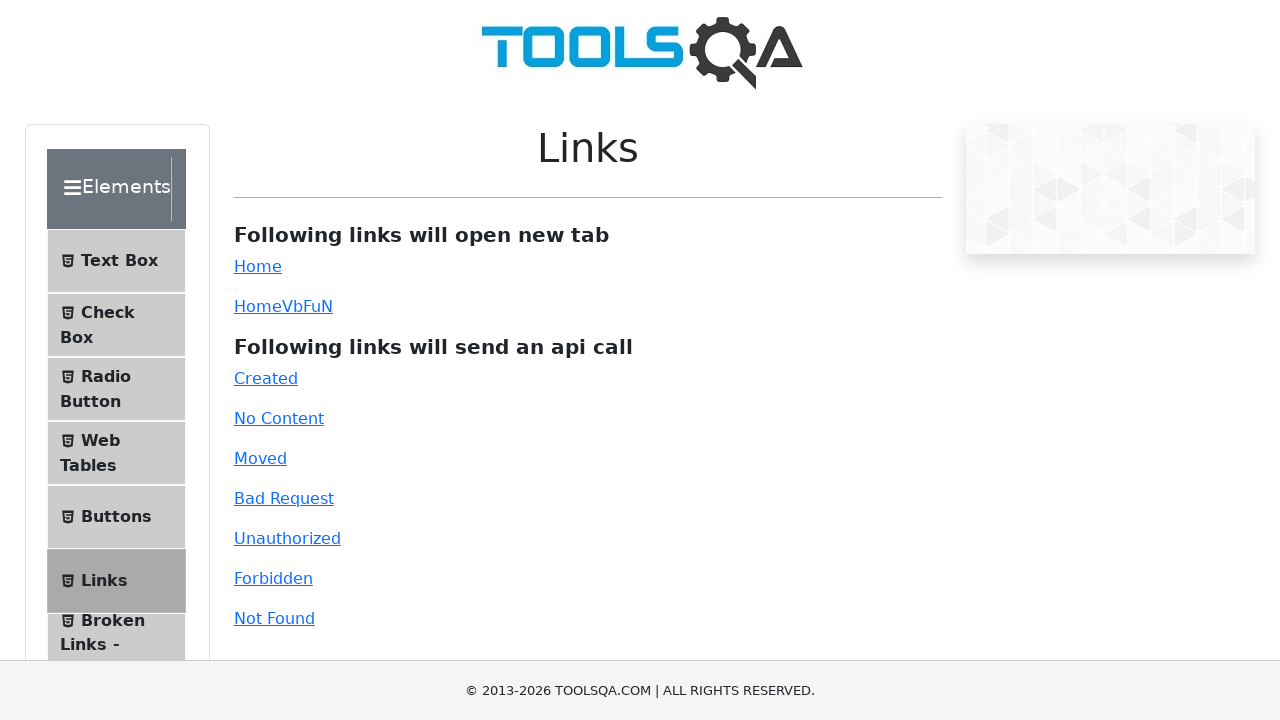

Clicked simple link that opens in new tab at (258, 266) on a#simpleLink
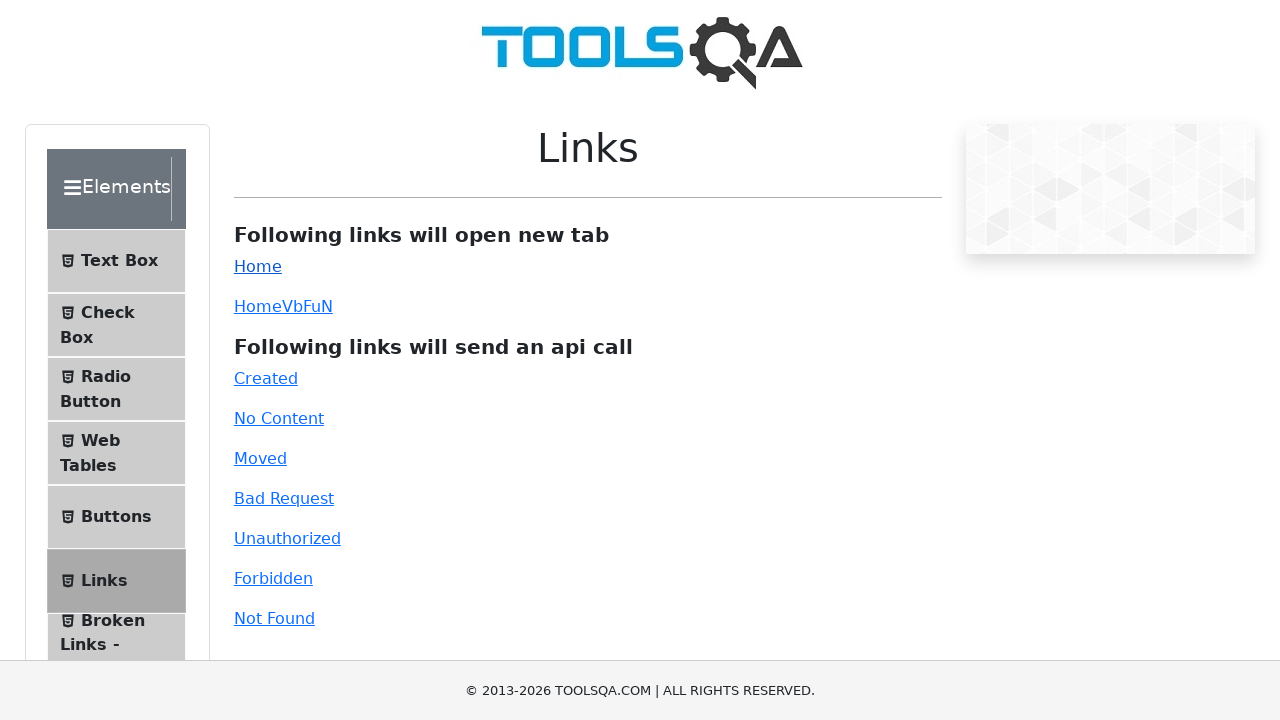

New page from simple link loaded
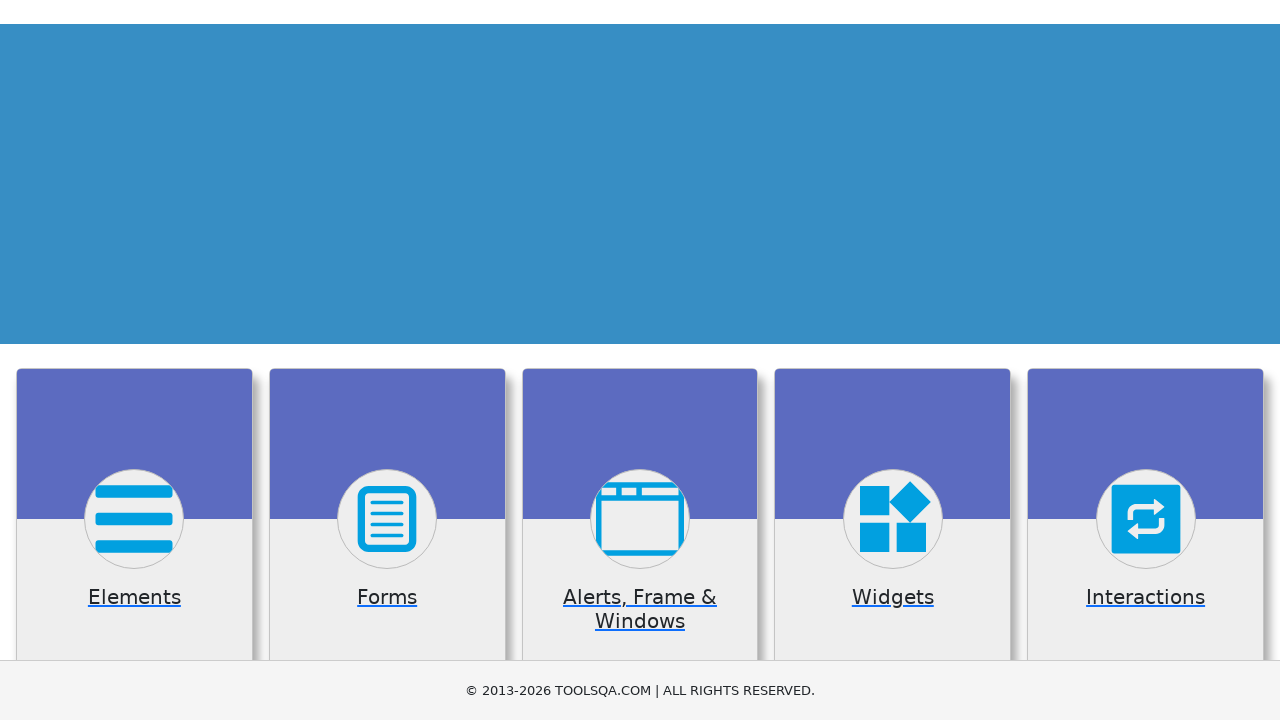

Closed new page from simple link
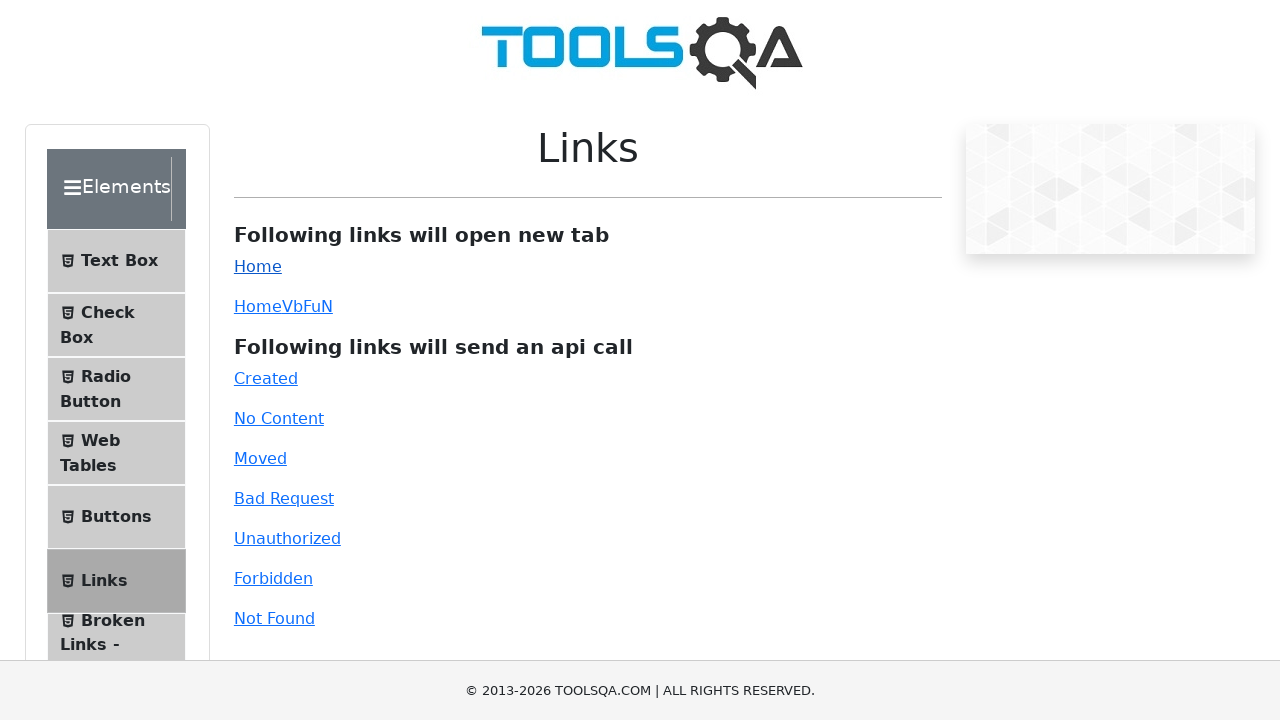

Clicked dynamic link that opens in new tab at (258, 306) on a#dynamicLink
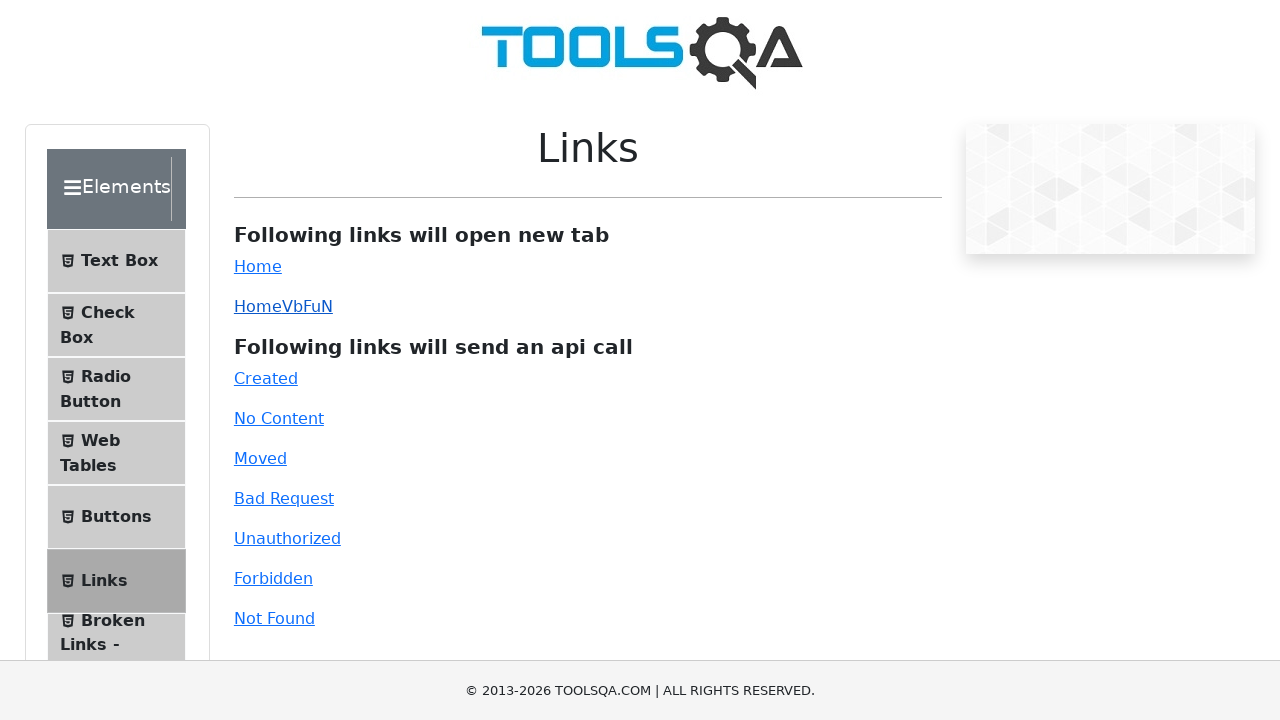

New page from dynamic link loaded
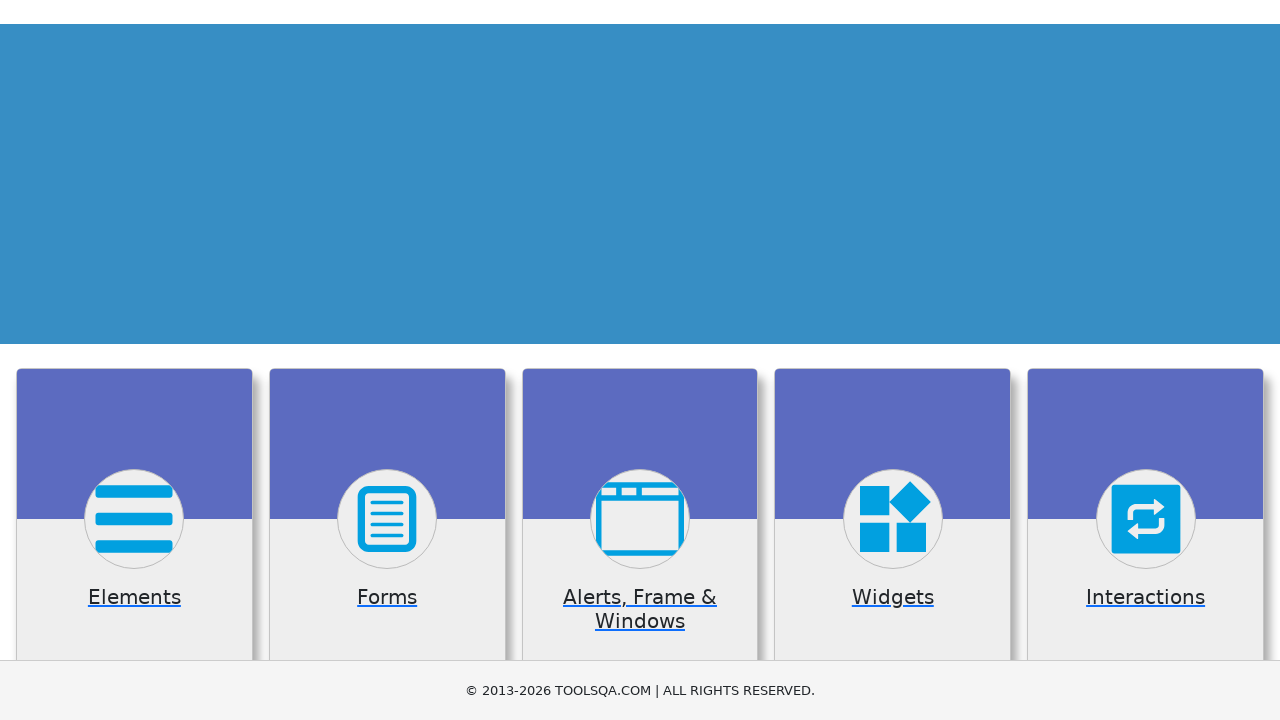

Closed new page from dynamic link
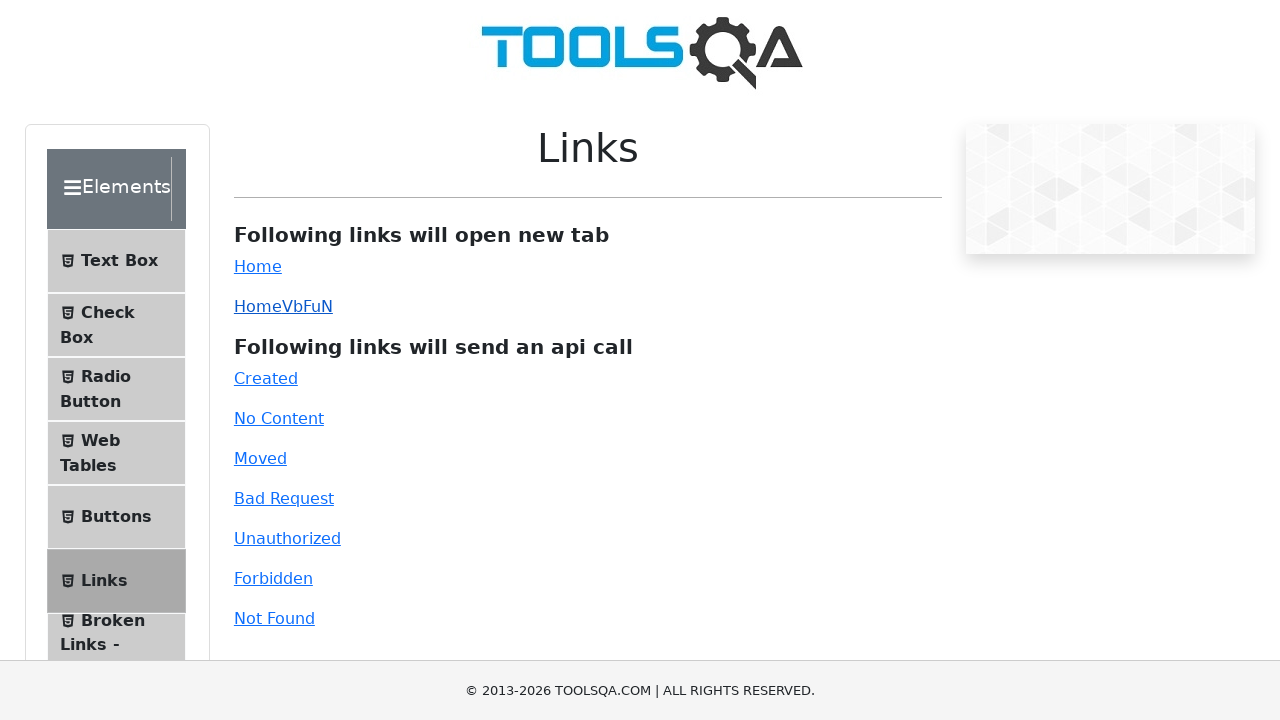

Scrolled down 250px to reveal API call links
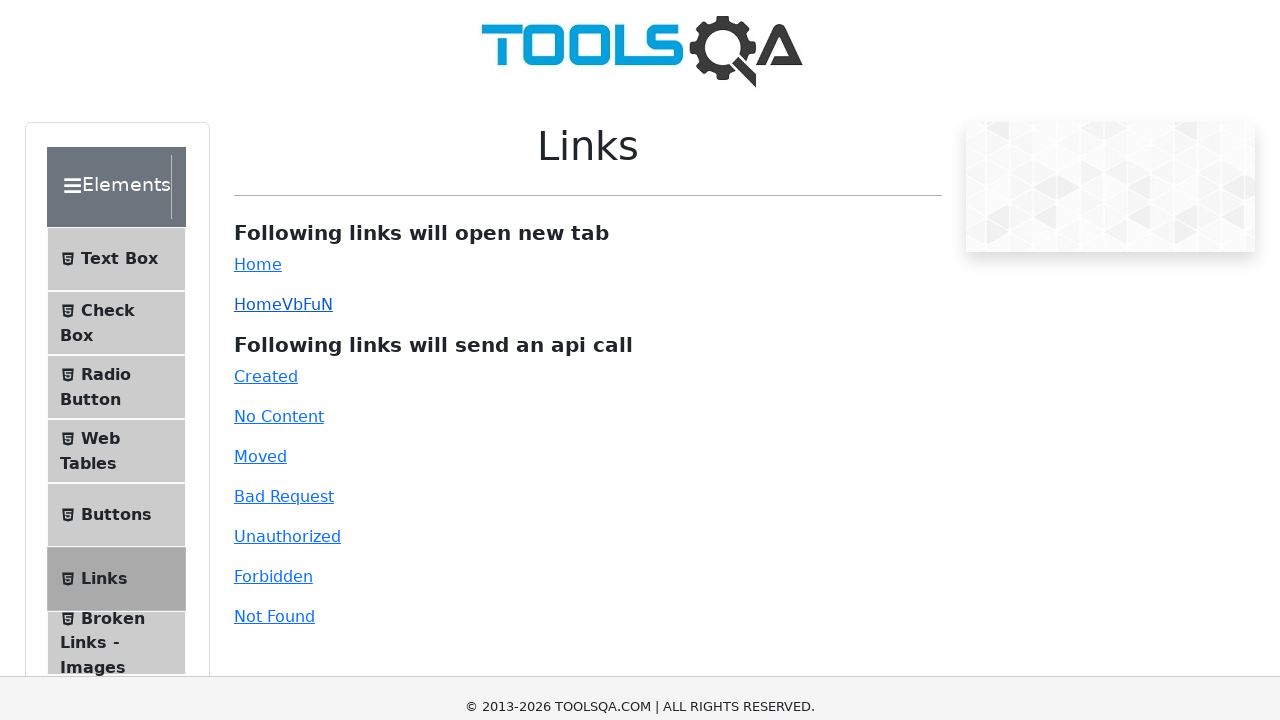

Clicked 'Created' link (201 HTTP status) at (266, 128) on a#created
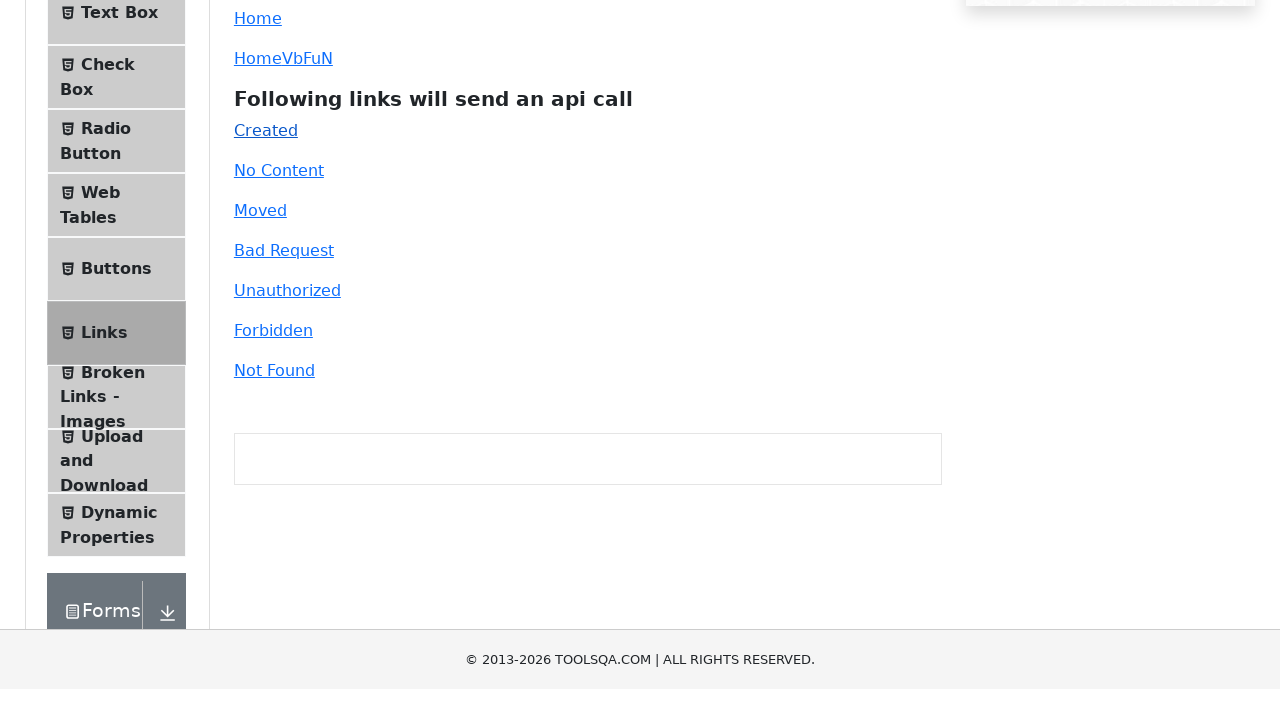

Verified 201 Created response received
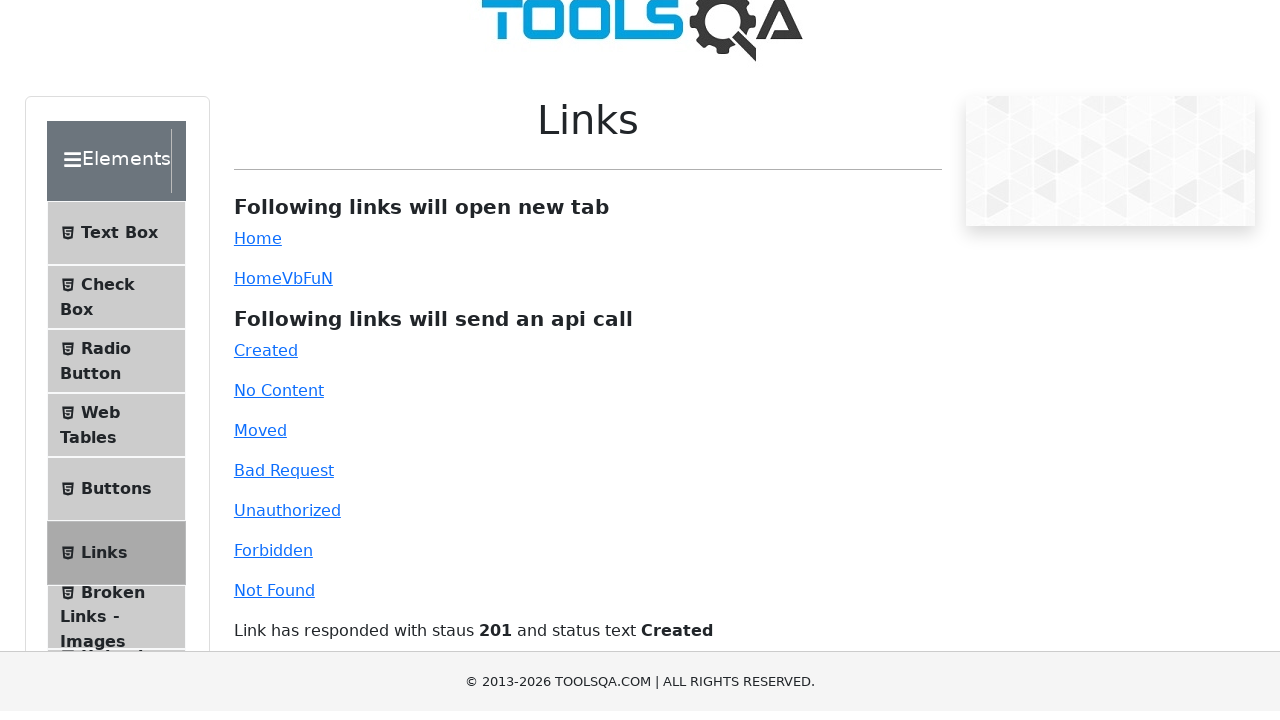

Clicked 'No Content' link (204 HTTP status) at (279, 400) on a#no-content
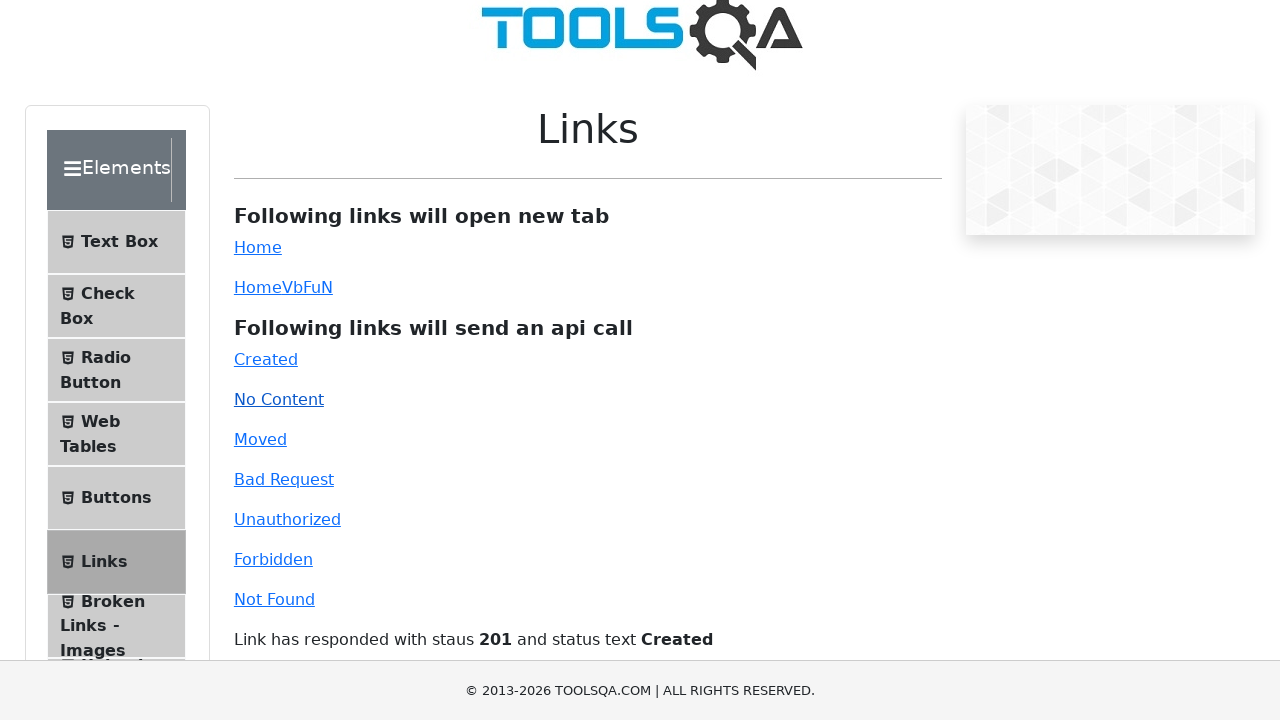

Verified 204 No Content response received
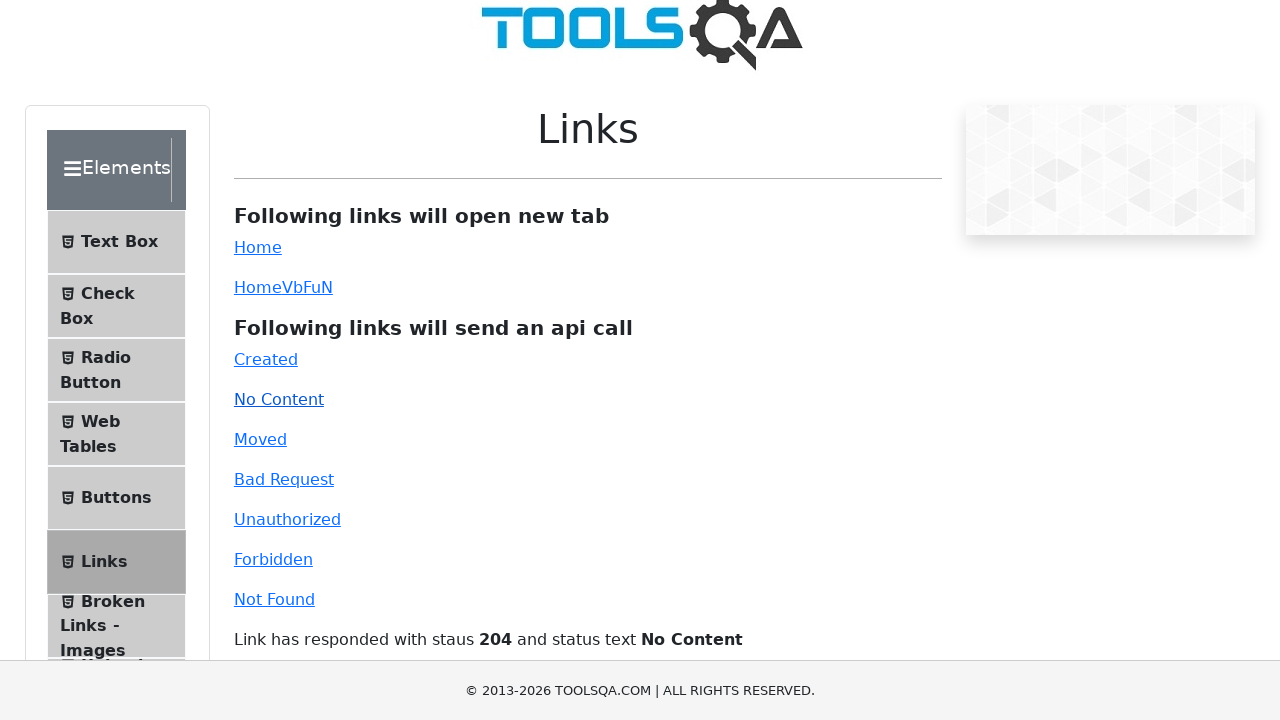

Clicked 'Moved' link (301 HTTP status) at (260, 440) on a#moved
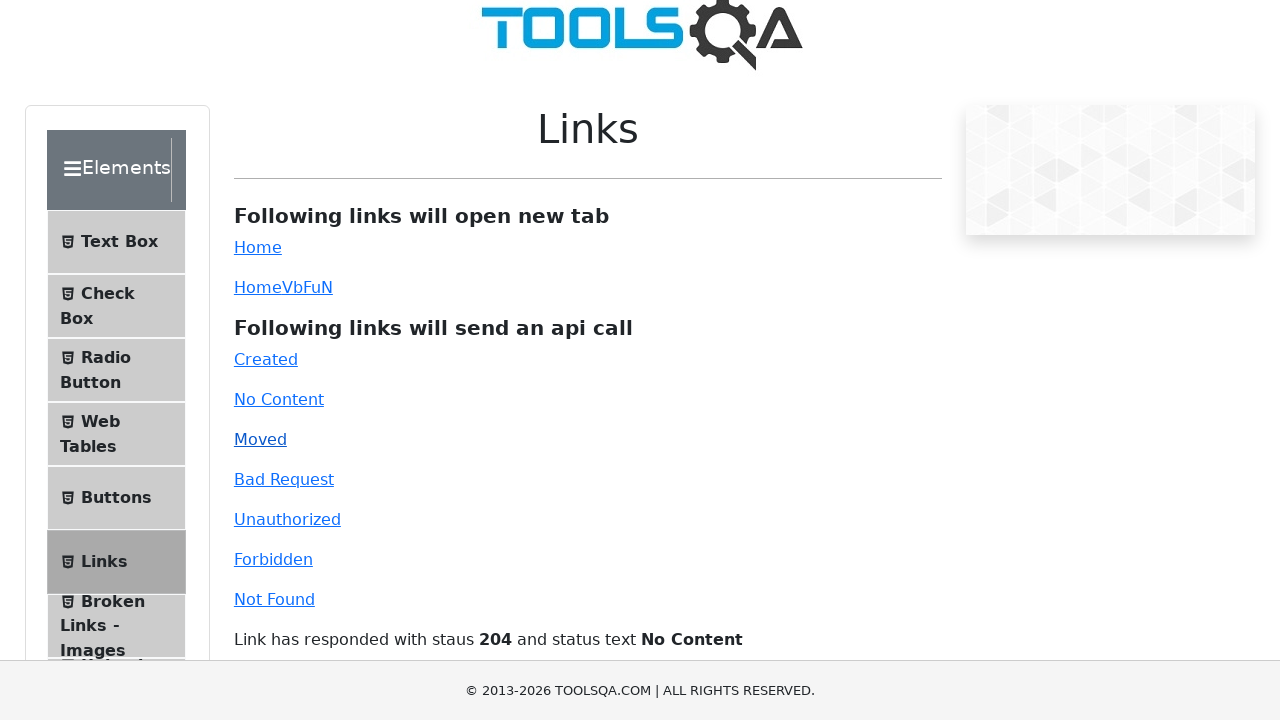

Verified 301 Moved Permanently response received
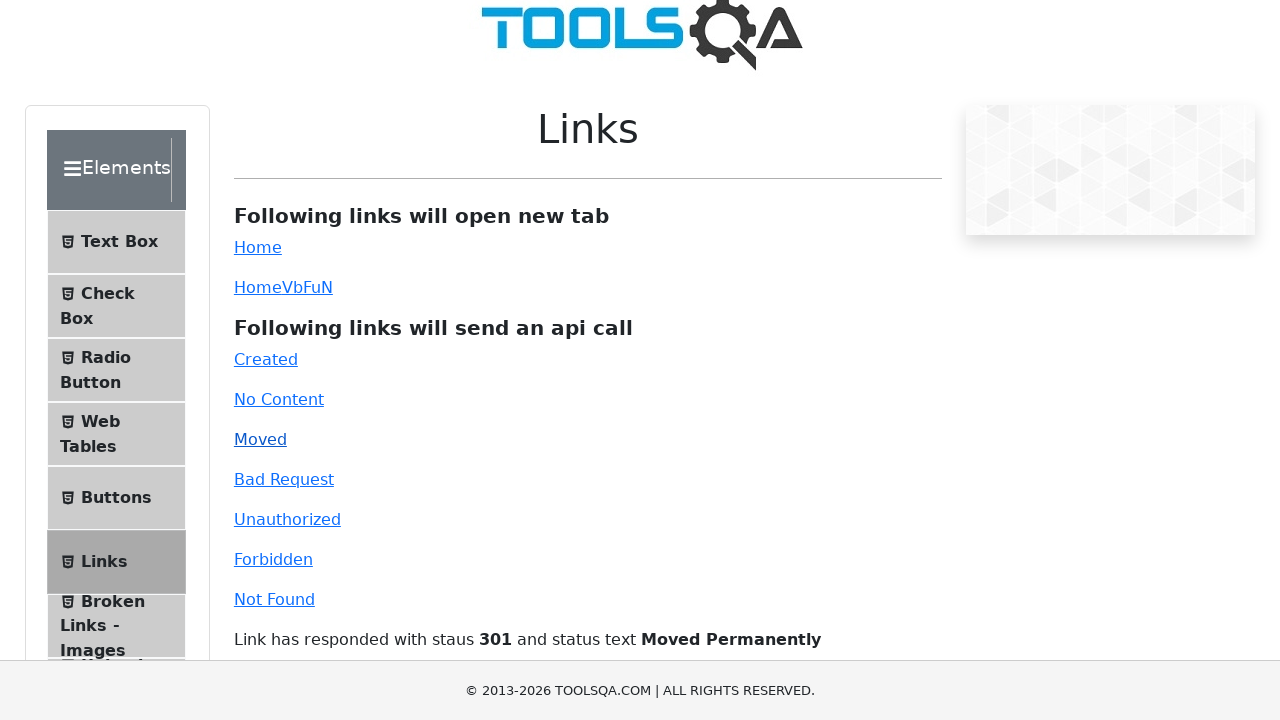

Clicked 'Bad Request' link (400 HTTP status) at (284, 480) on a#bad-request
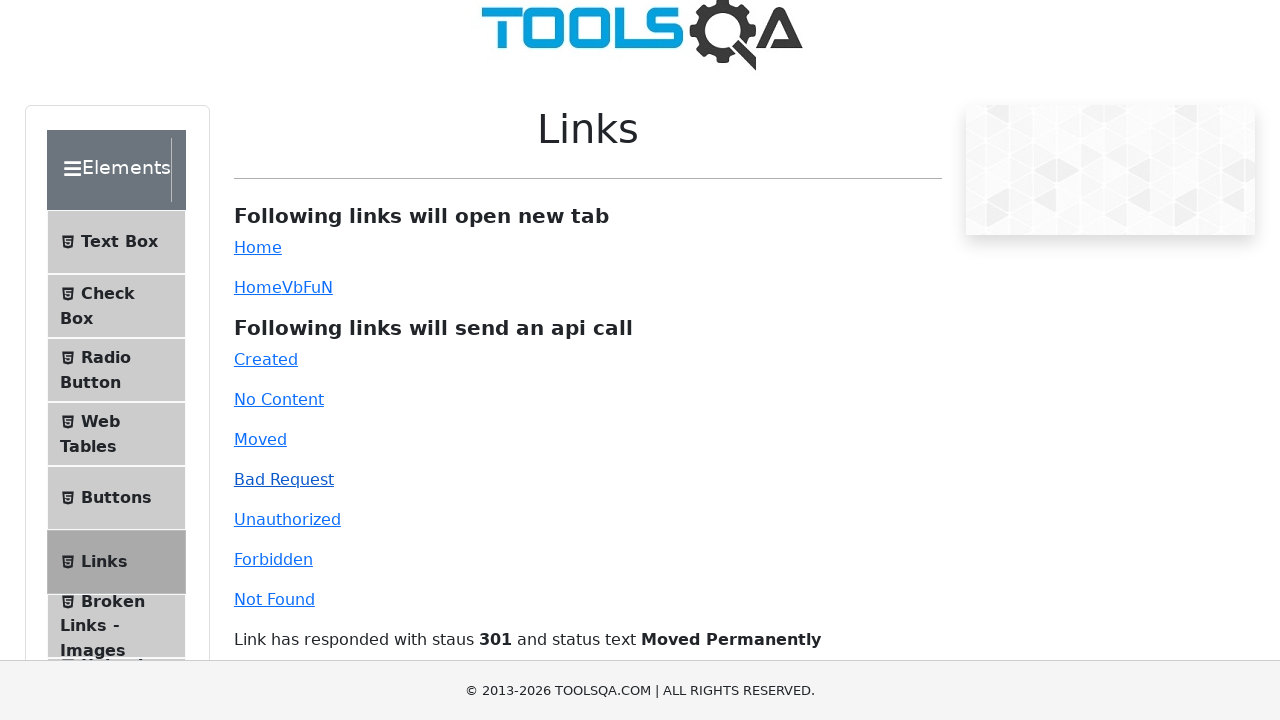

Verified 400 Bad Request response received
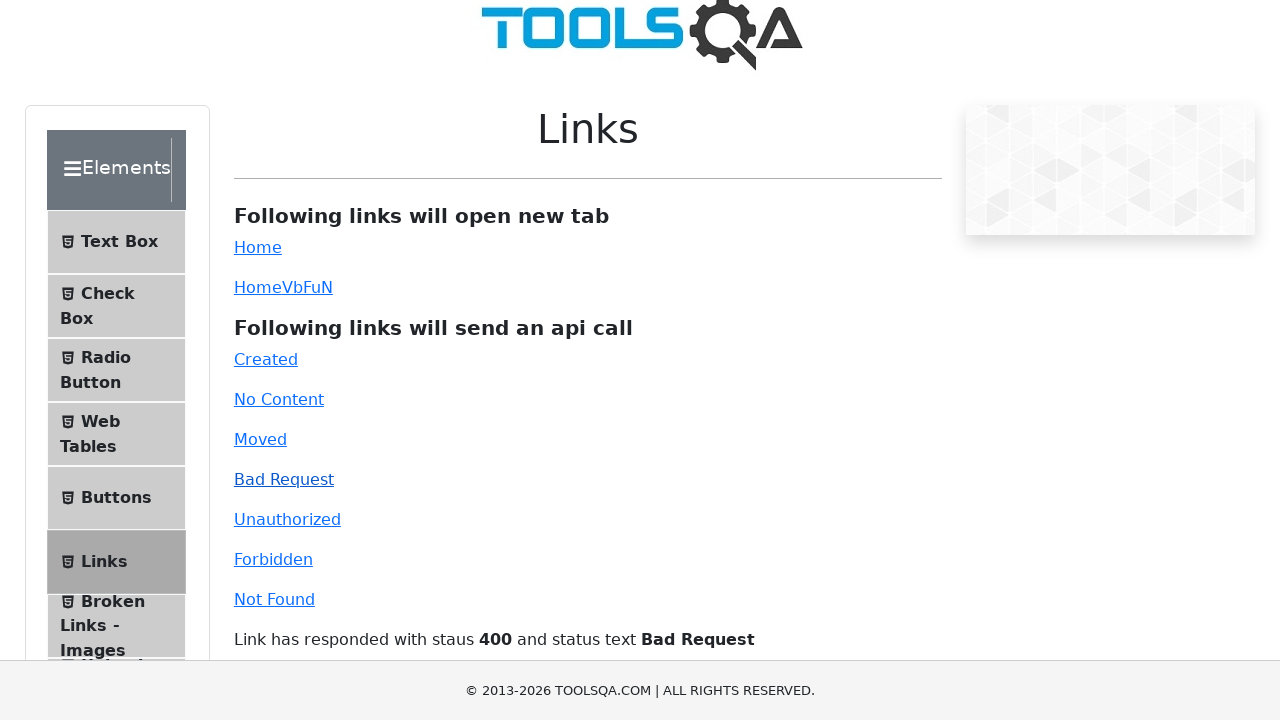

Clicked 'Unauthorized' link (401 HTTP status) at (287, 520) on a#unauthorized
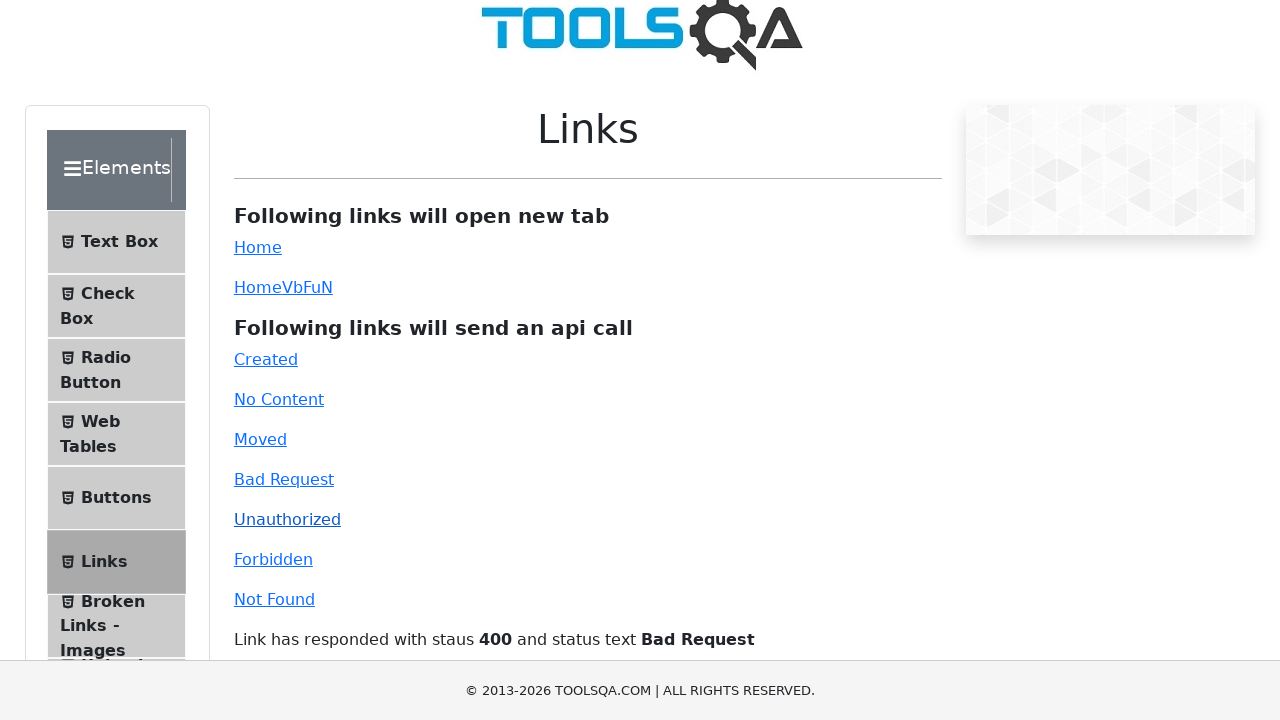

Verified 401 Unauthorized response received
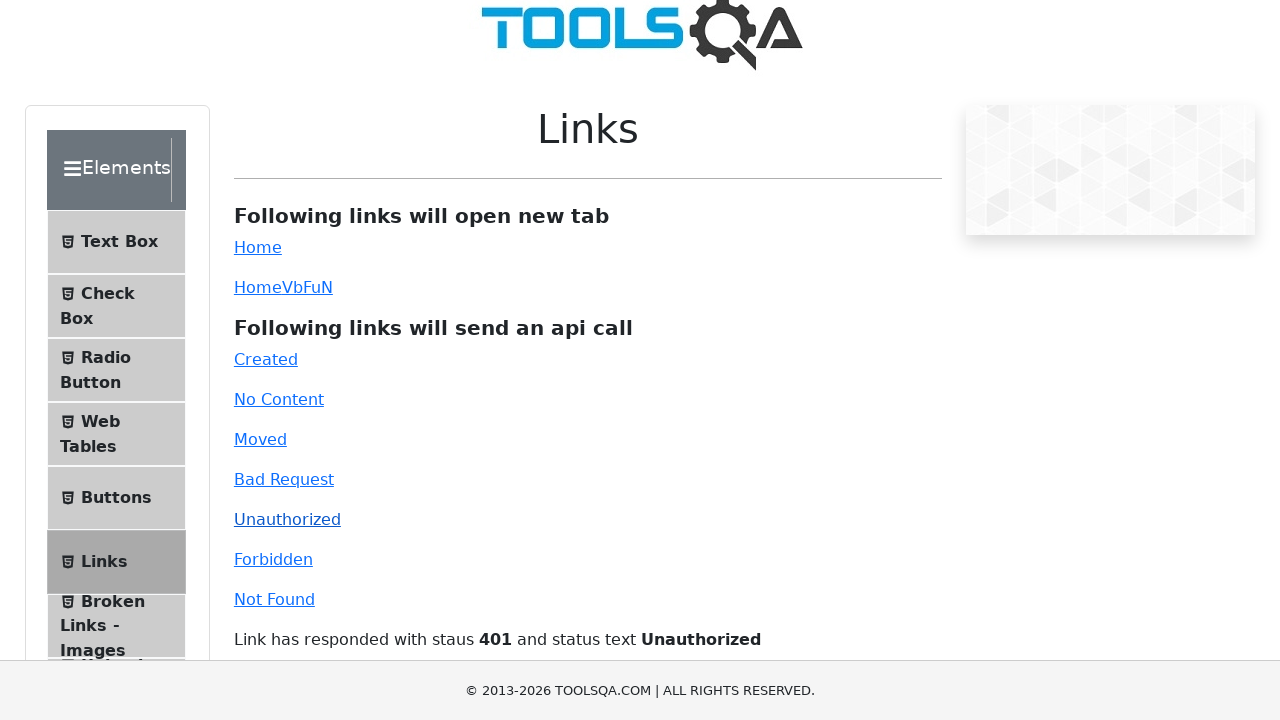

Clicked 'Forbidden' link (403 HTTP status) at (273, 560) on a#forbidden
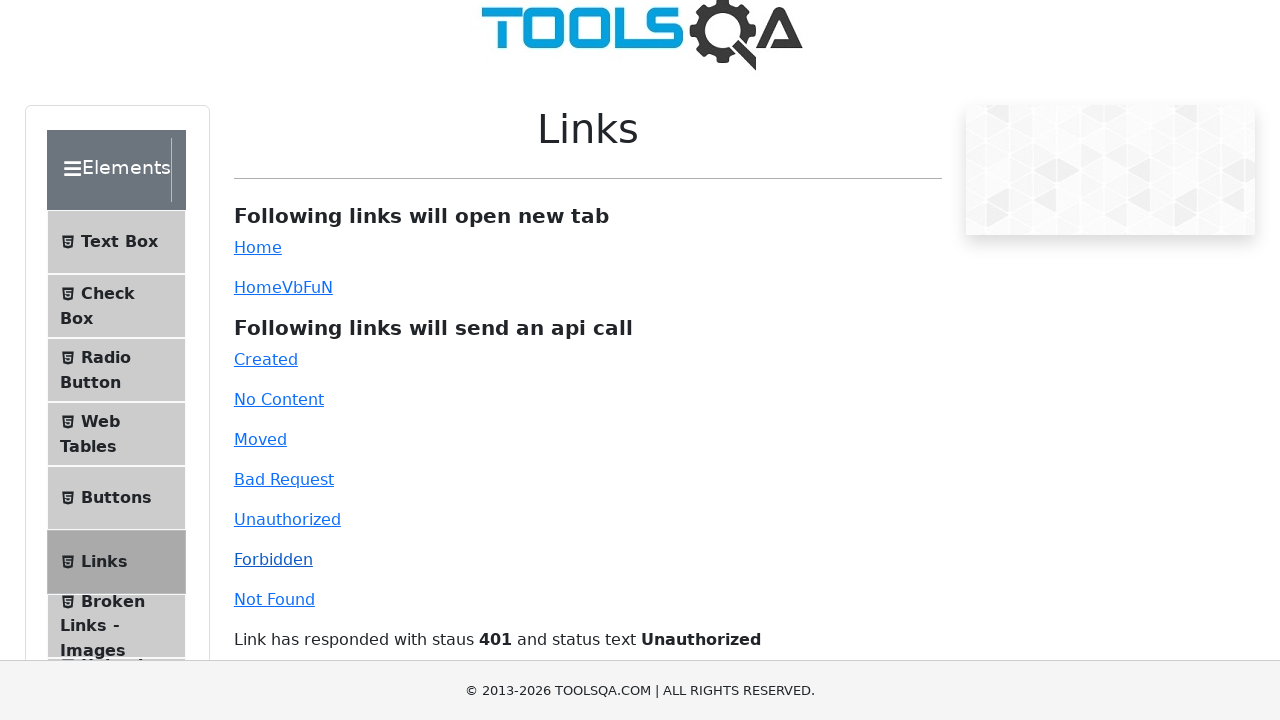

Verified 403 Forbidden response received
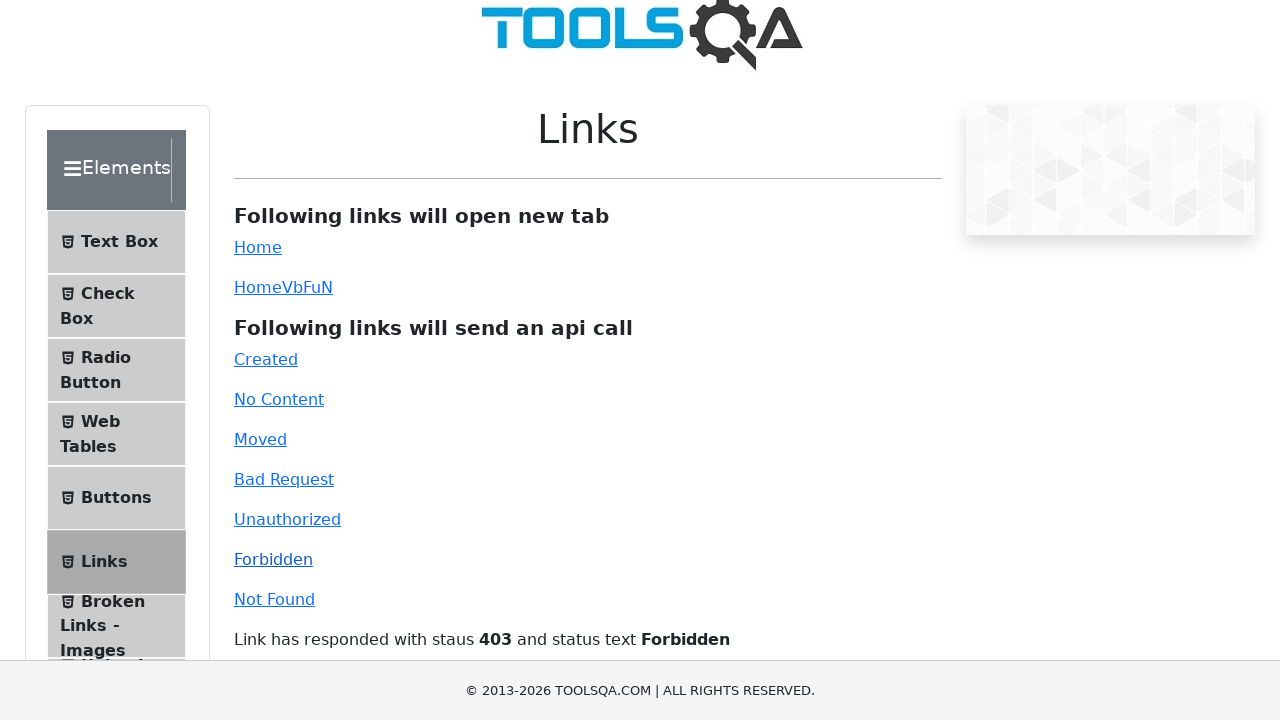

Clicked 'Not Found' link (404 HTTP status) at (274, 600) on a#invalid-url
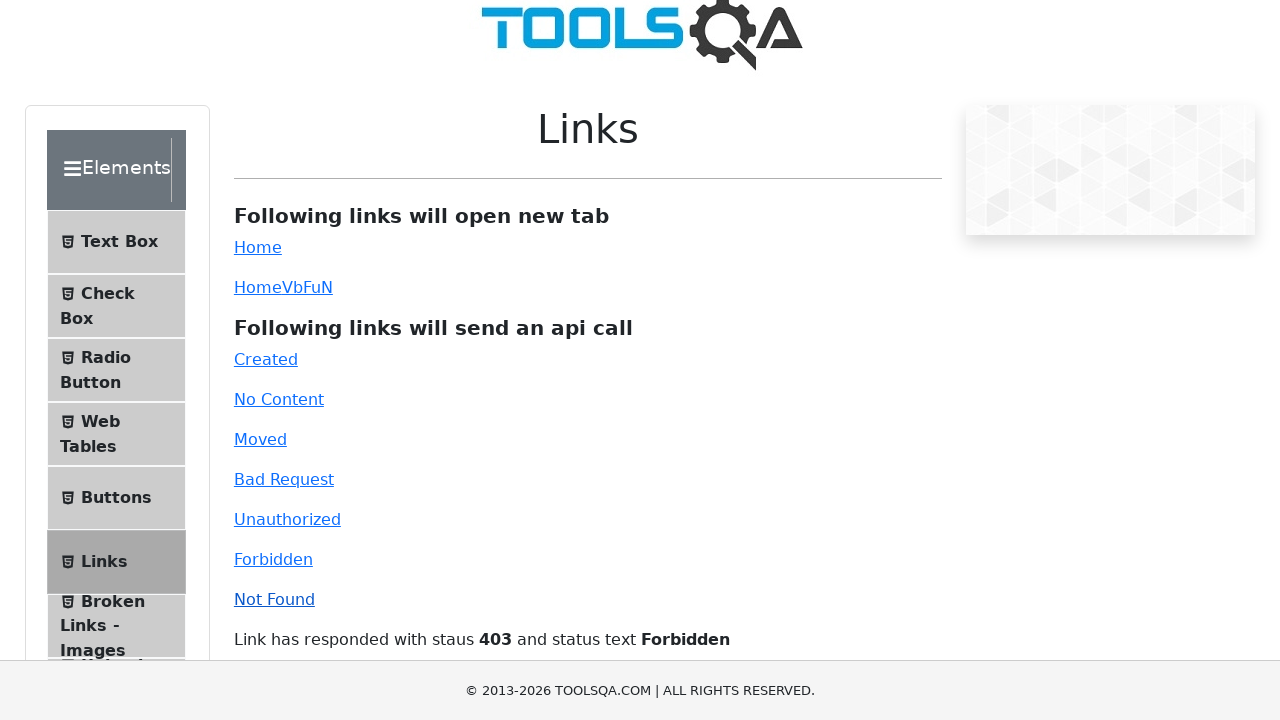

Verified 404 Not Found response received
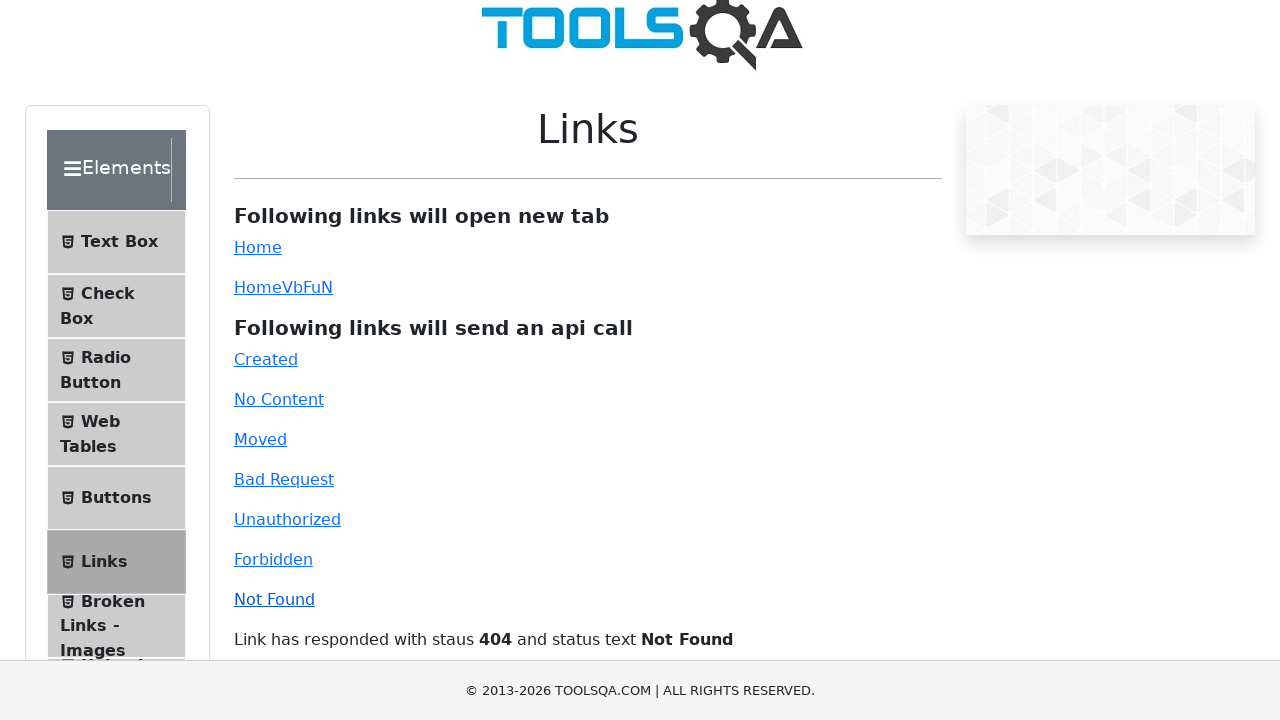

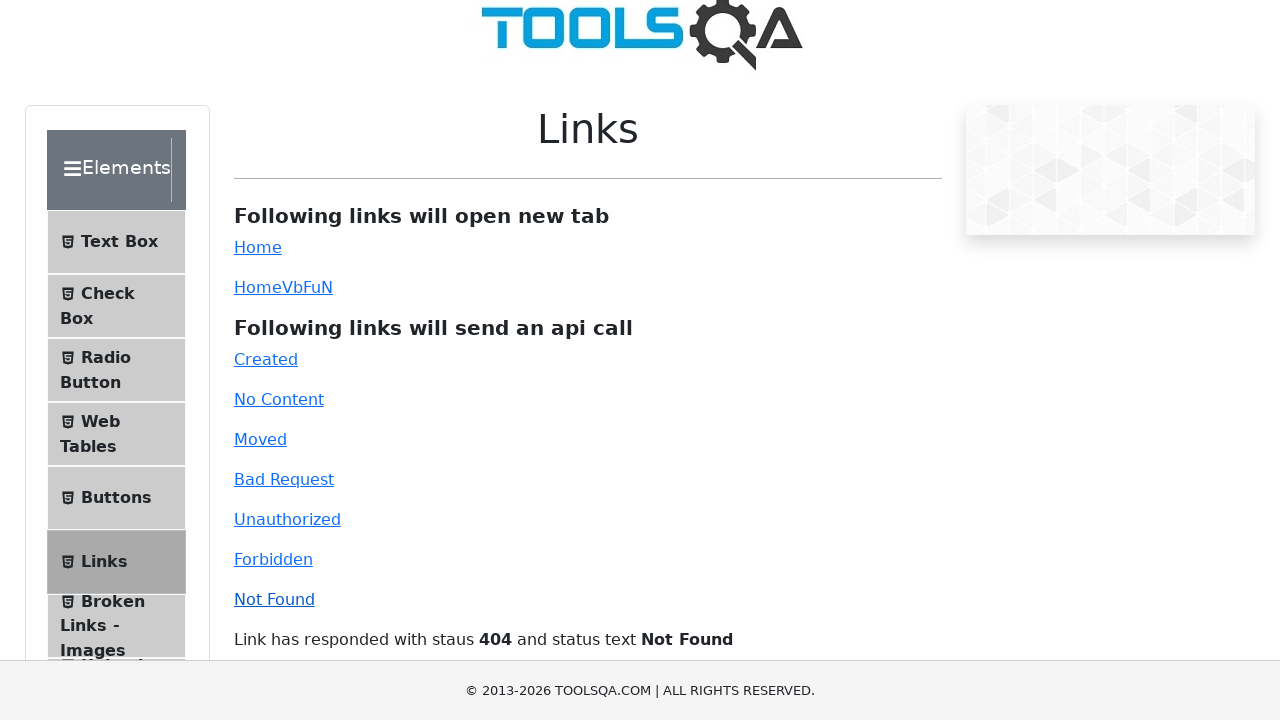